Tests the "Famcare" (فامكير) navigation menu item - verifies it's displayed, has correct text, and is clickable

Starting URL: https://famcare.app/

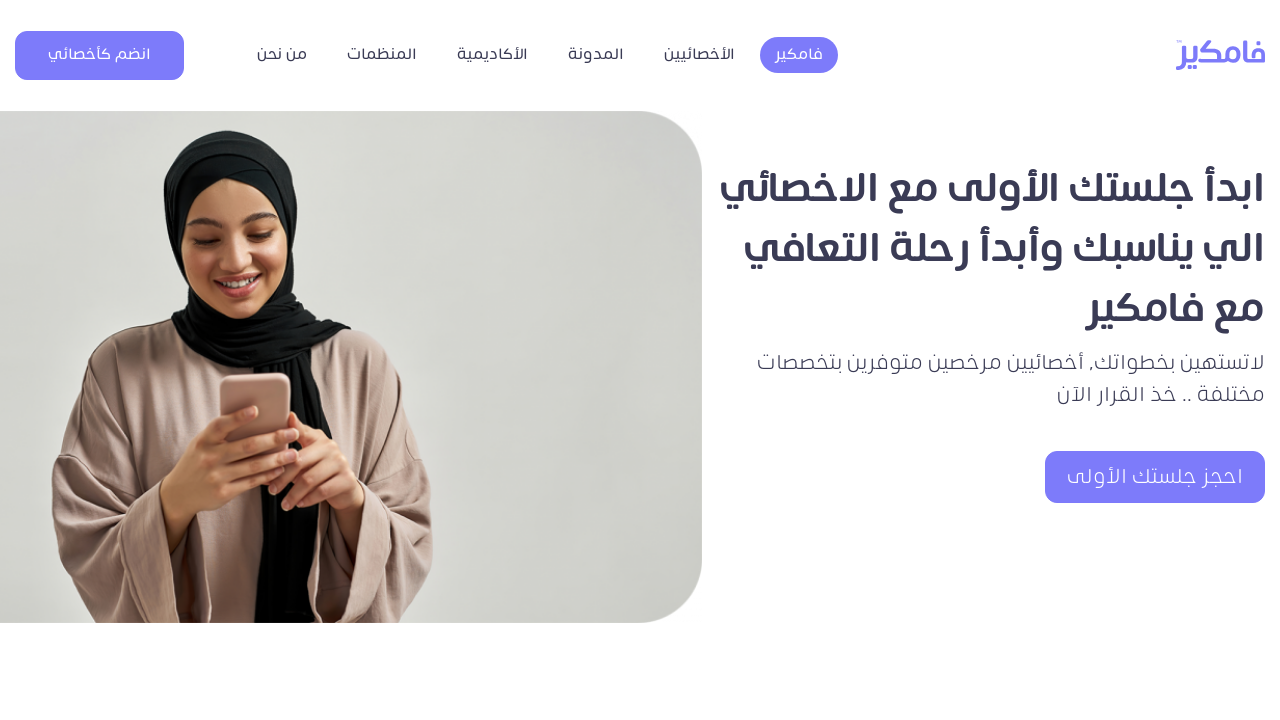

Located Famcare button element by XPath
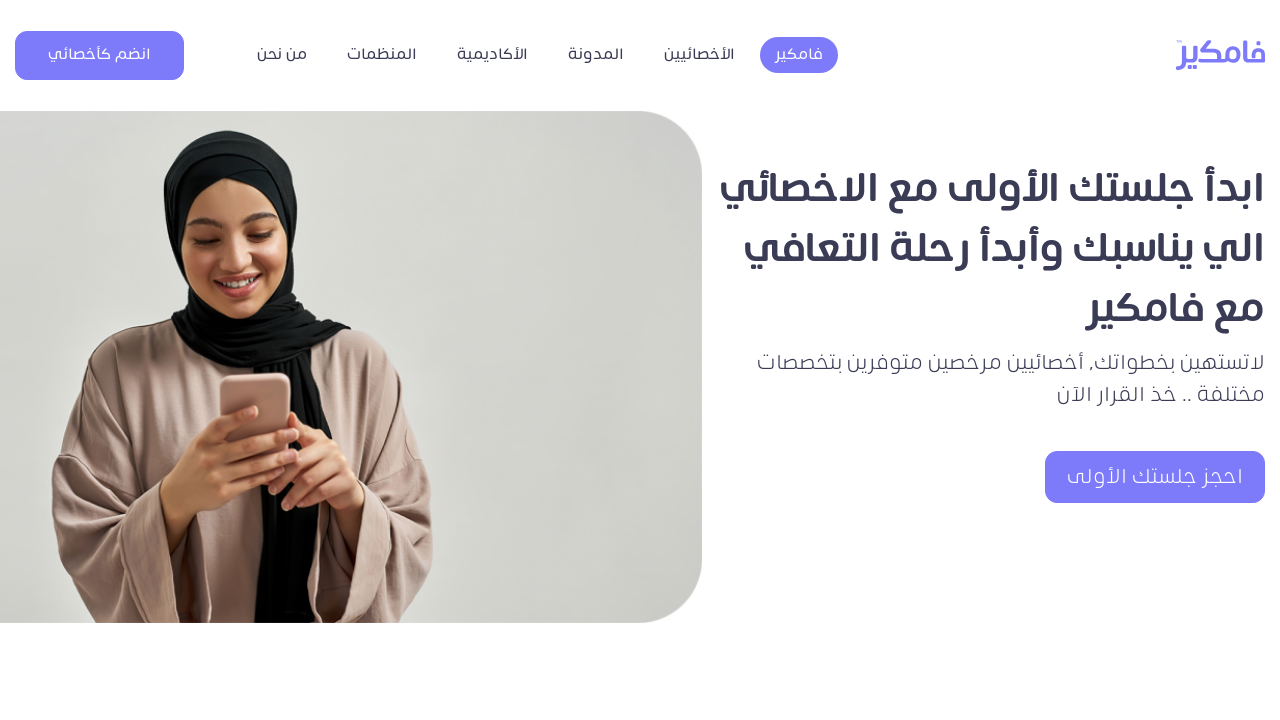

Famcare button is visible on the page
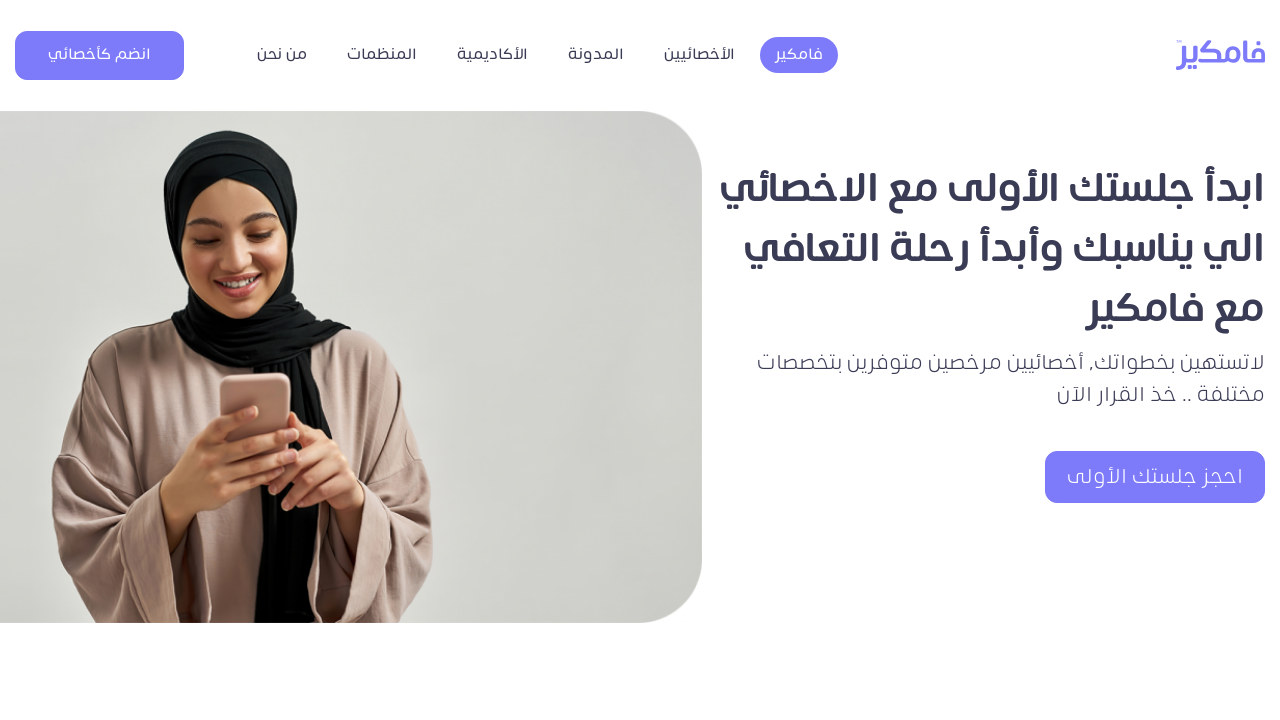

Verified Famcare button has correct Arabic text 'فامكير'
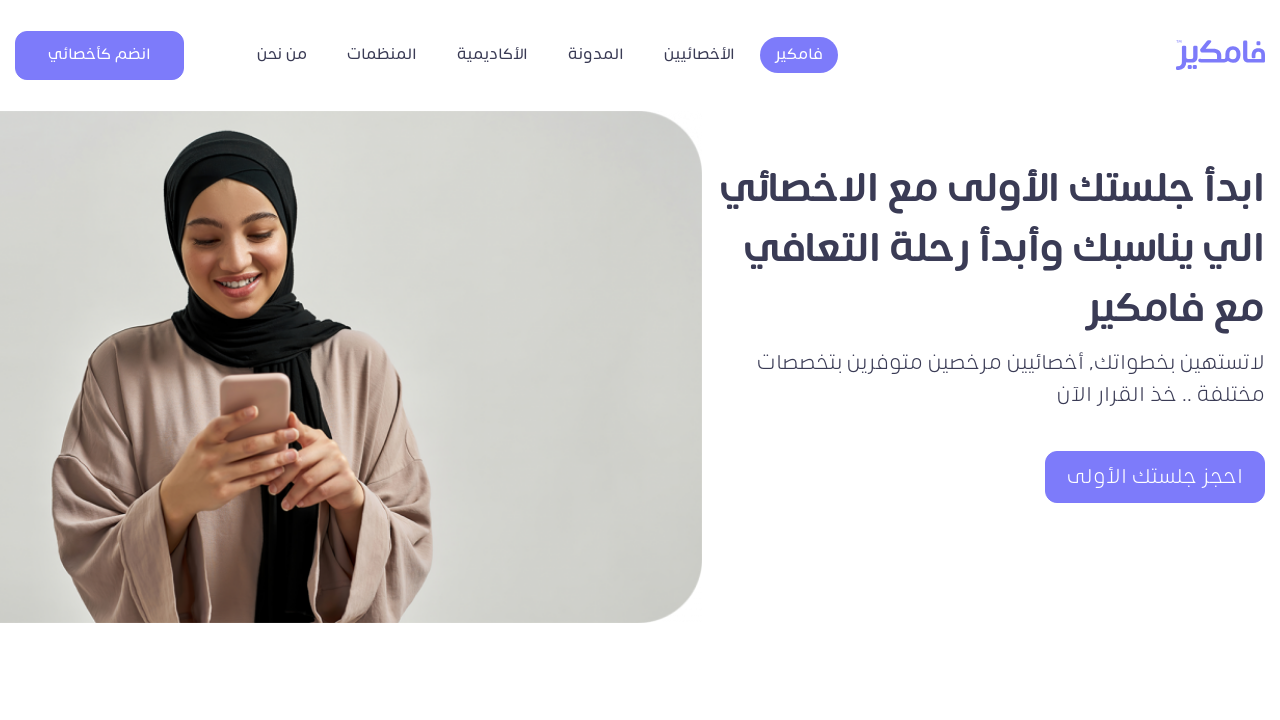

Clicked Famcare navigation menu item at (799, 55) on xpath=//*[@id="menu-item-6"]/a
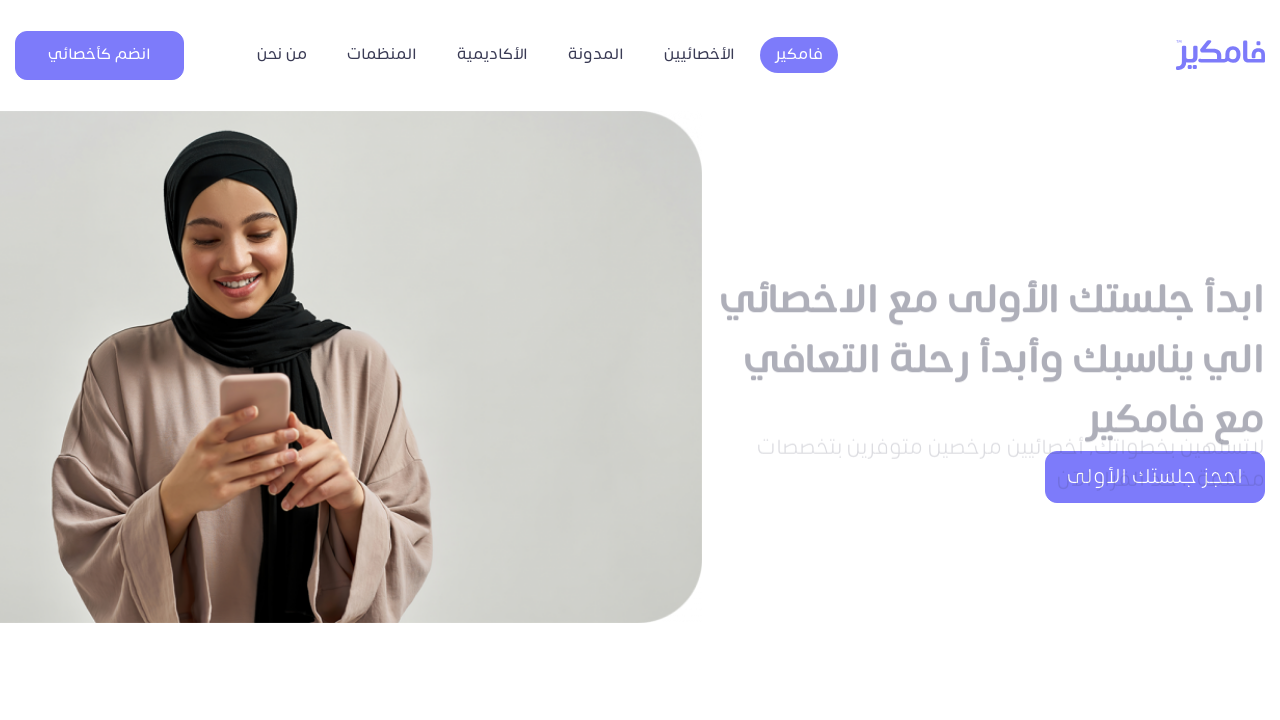

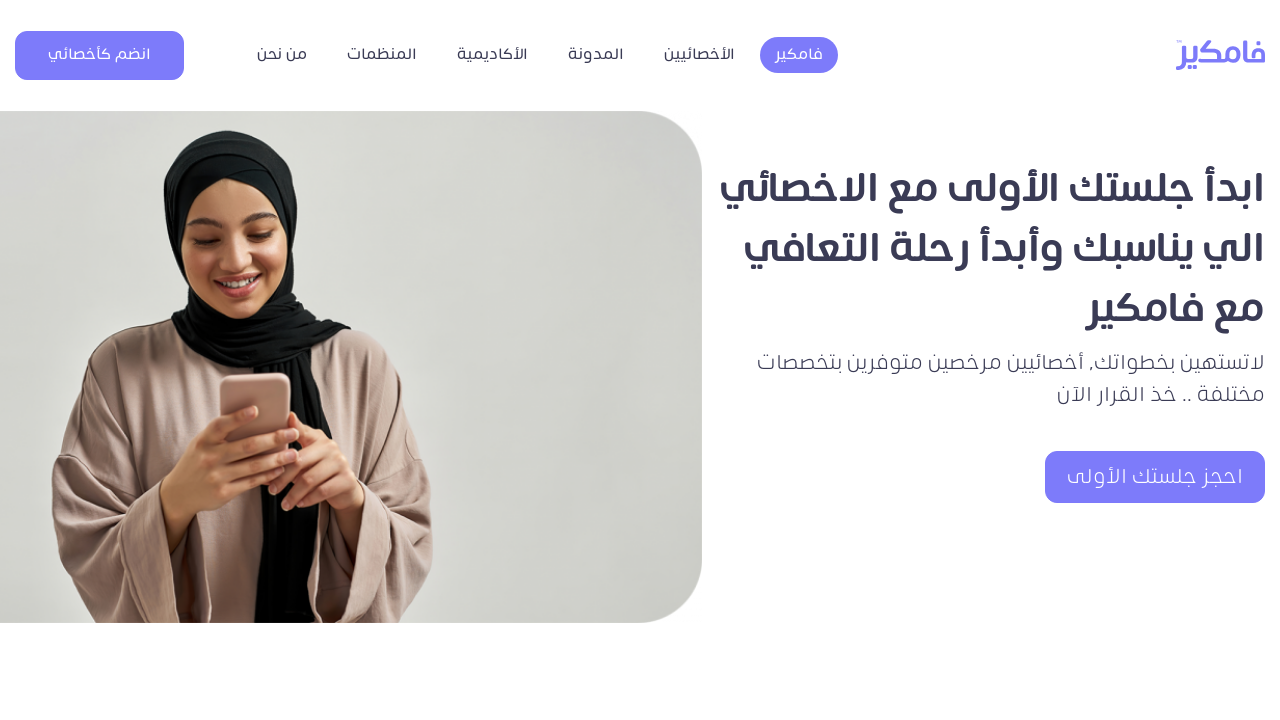